Tests mouse hover functionality by hovering over an element

Starting URL: https://qa-practice.netlify.app/mouse-hover

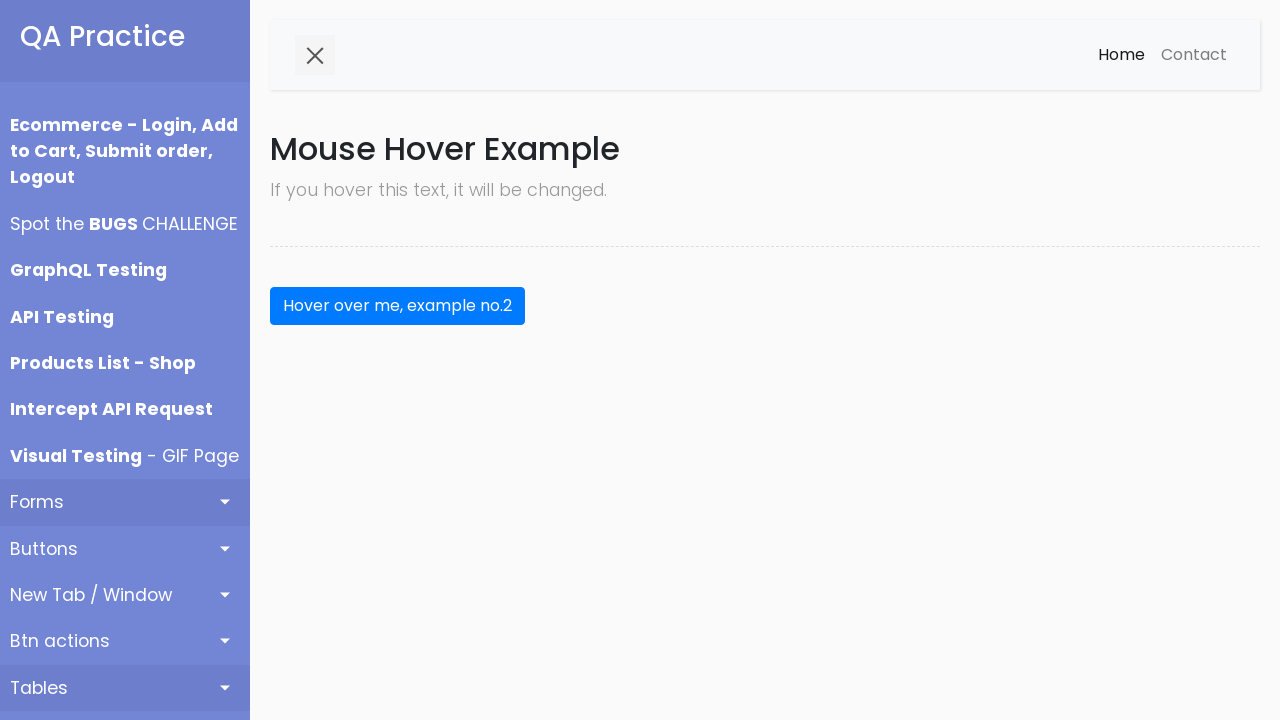

Waited for hover target element to be visible
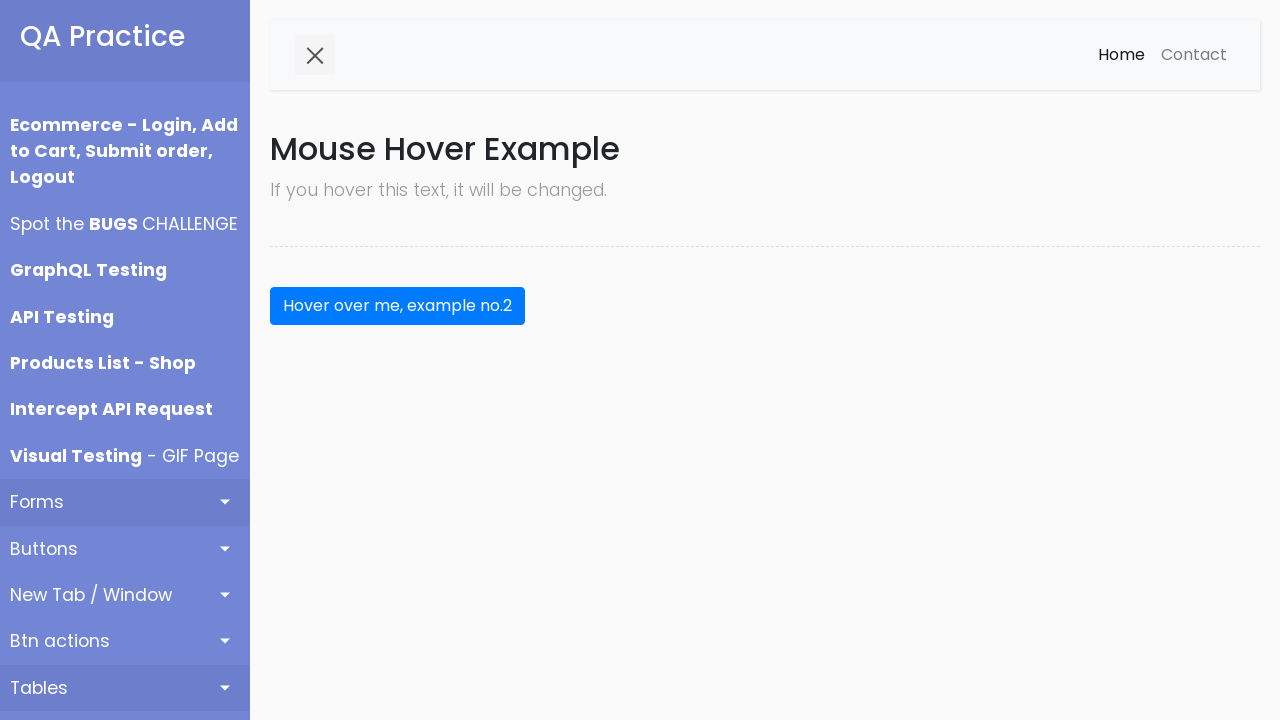

Hovered over 'Hover over me, example no.2' element at (398, 306) on text=Hover over me, example no.2
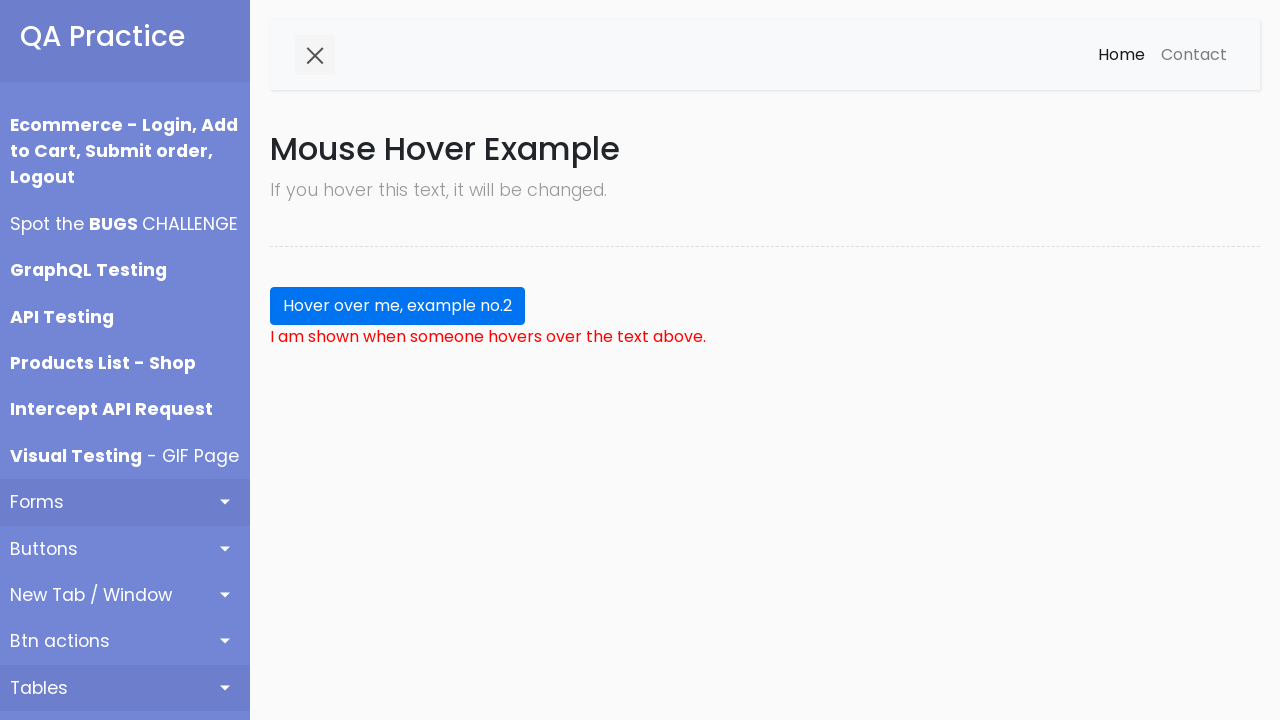

Waited 1 second to observe hover effect
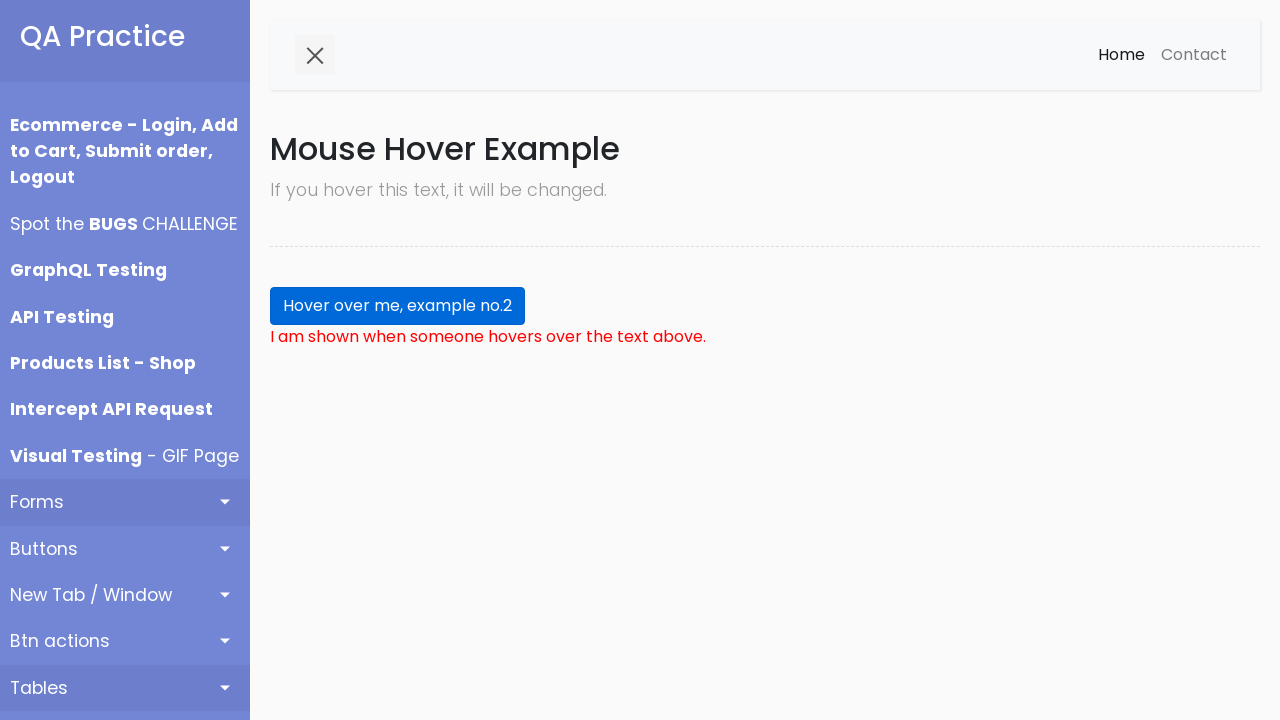

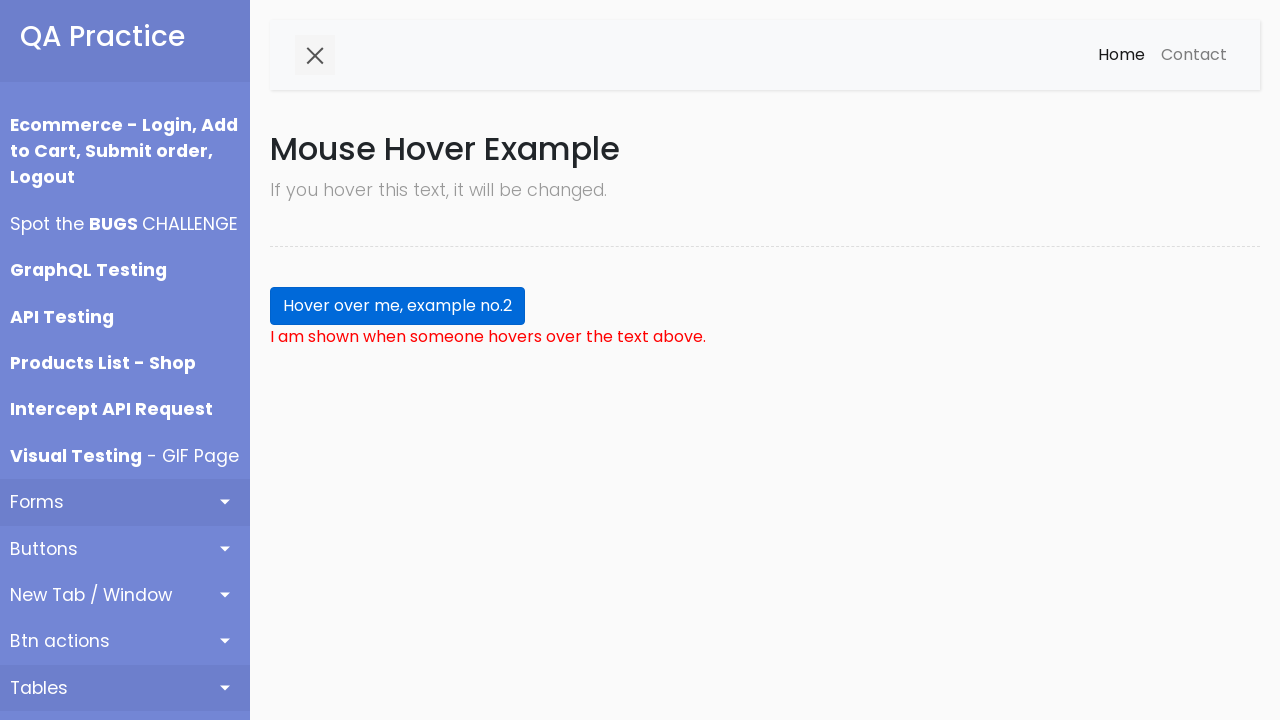